Tests dropdown selection functionality by selecting a year (2020), month (August), and day (5) from three separate dropdown menus on a test page.

Starting URL: https://testcenter.techproeducation.com/index.php?page=dropdown

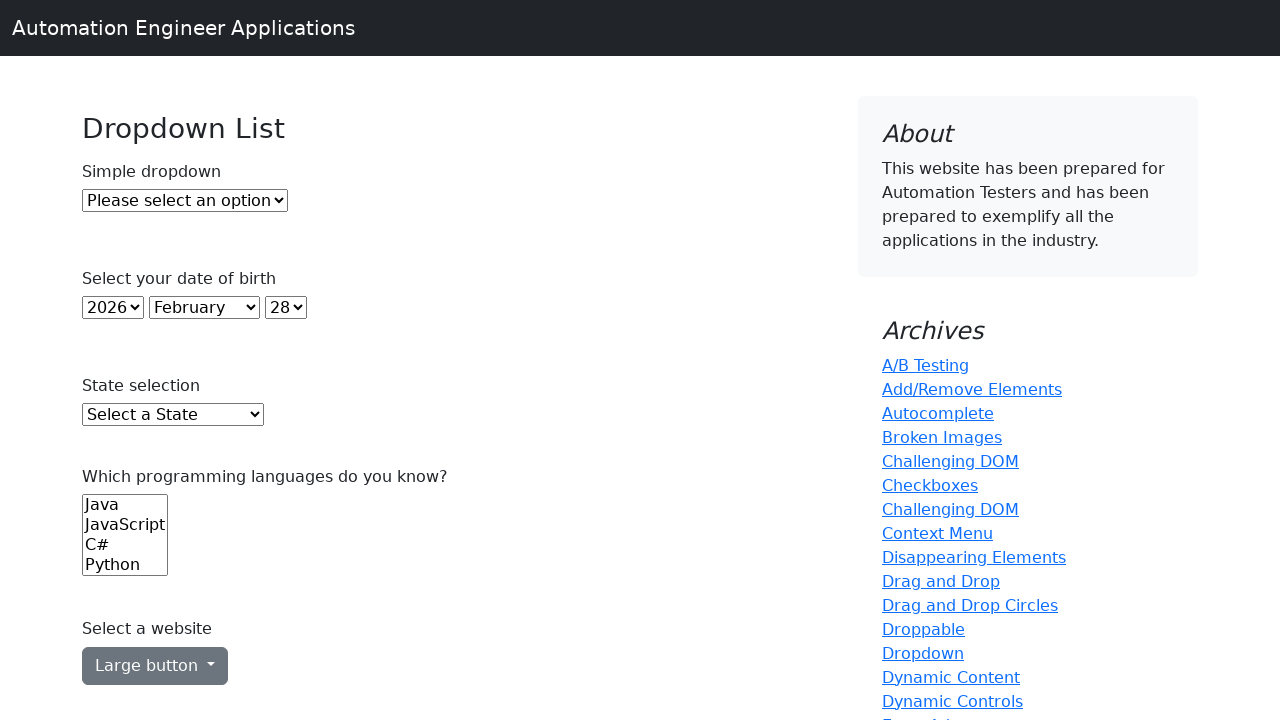

Selected '2020' from the Year dropdown on #year
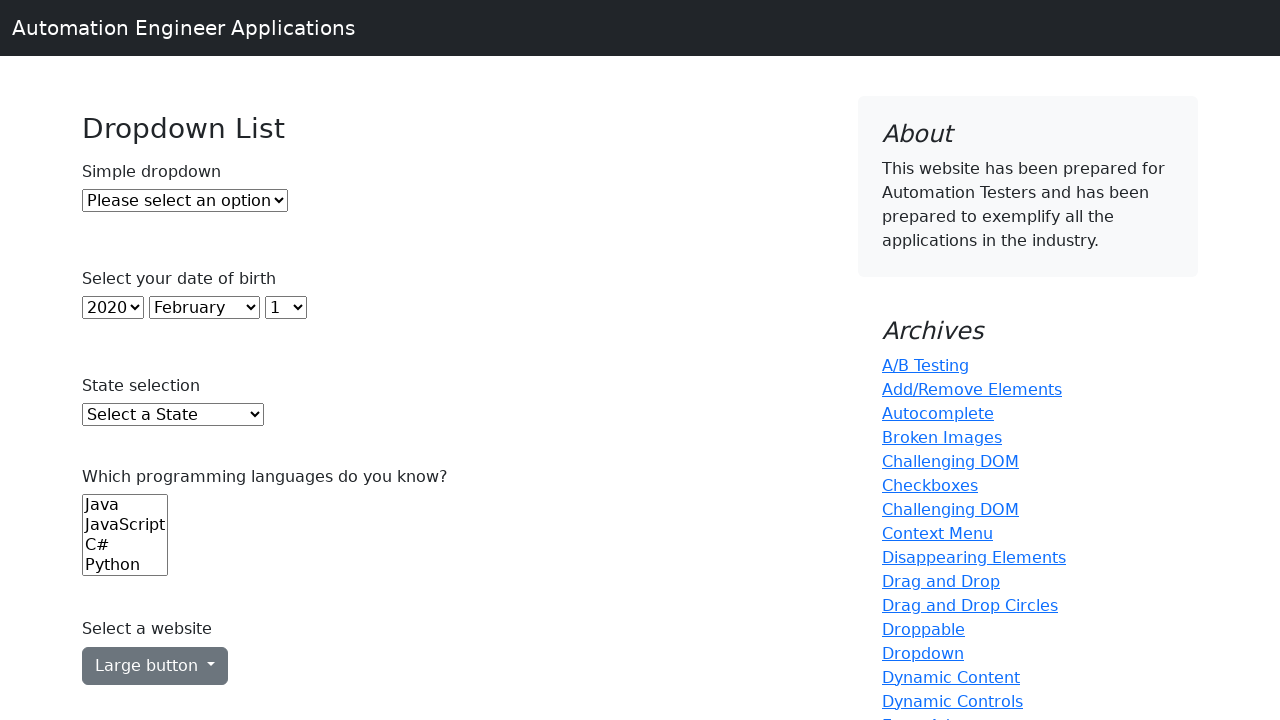

Selected 'August' from the Month dropdown on #month
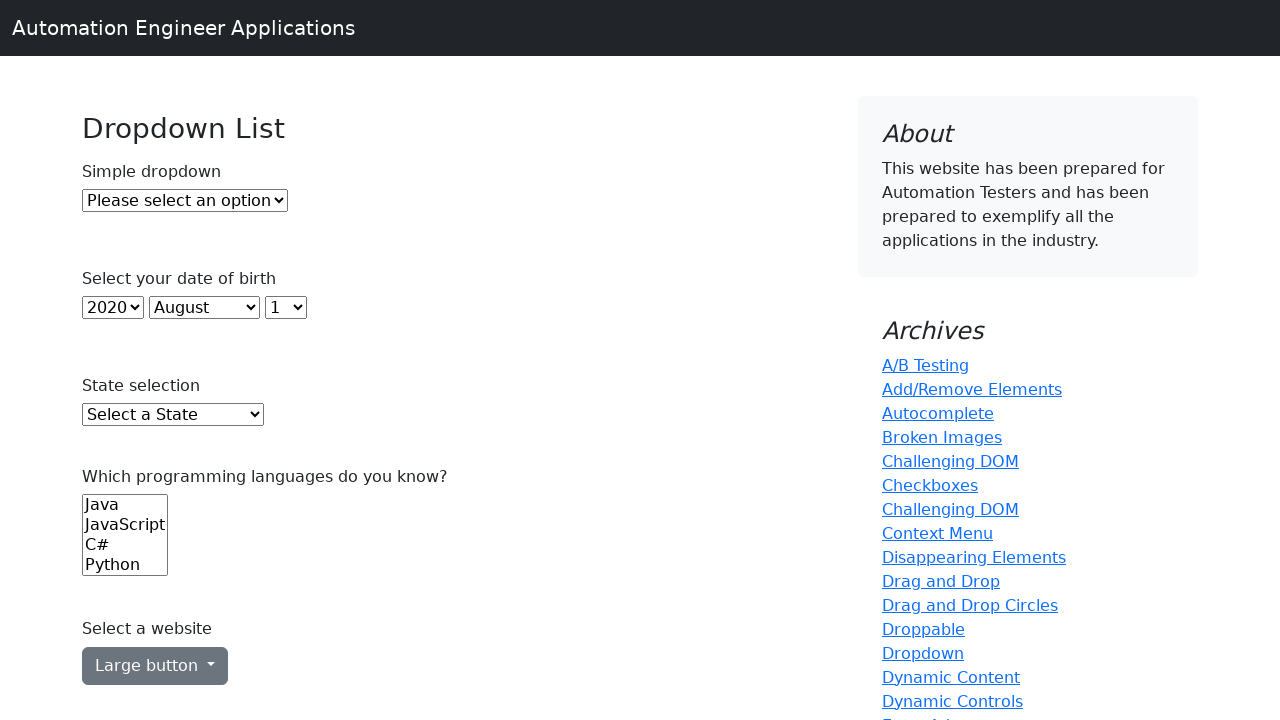

Selected day '5' from the Day dropdown using index 4 on #day
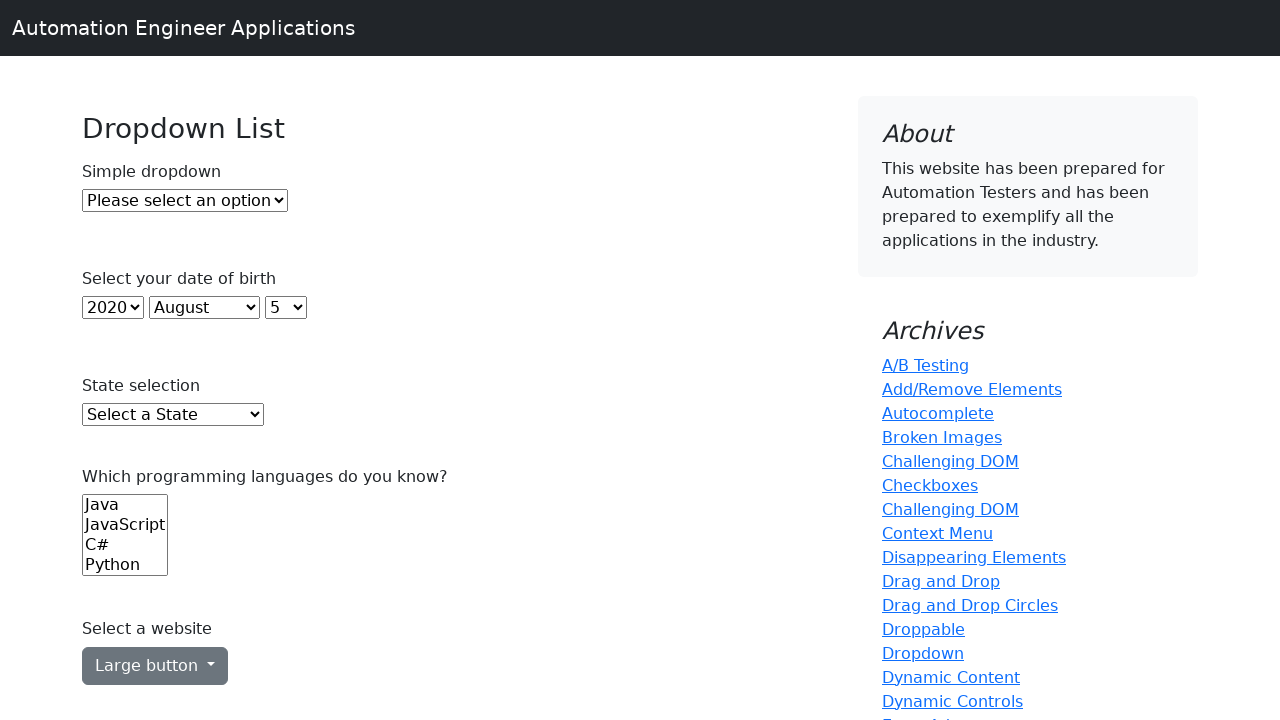

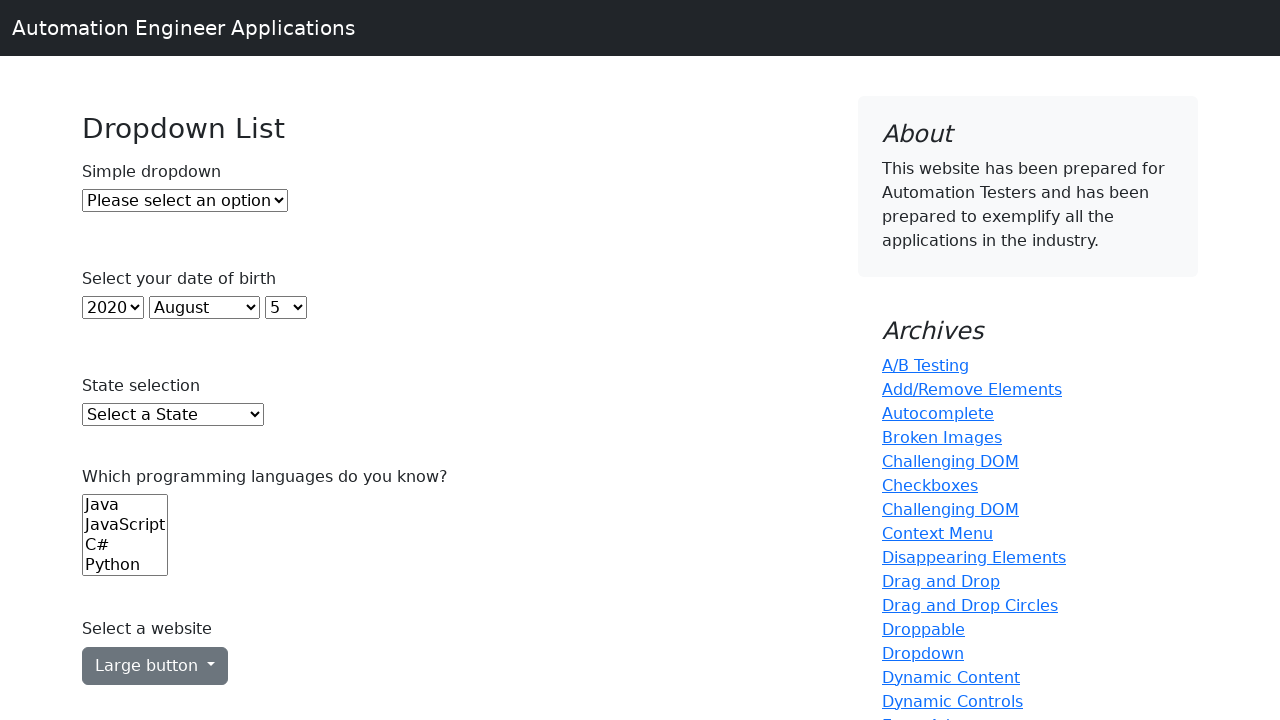